Tests that a todo item is removed when edited to an empty string

Starting URL: https://demo.playwright.dev/todomvc

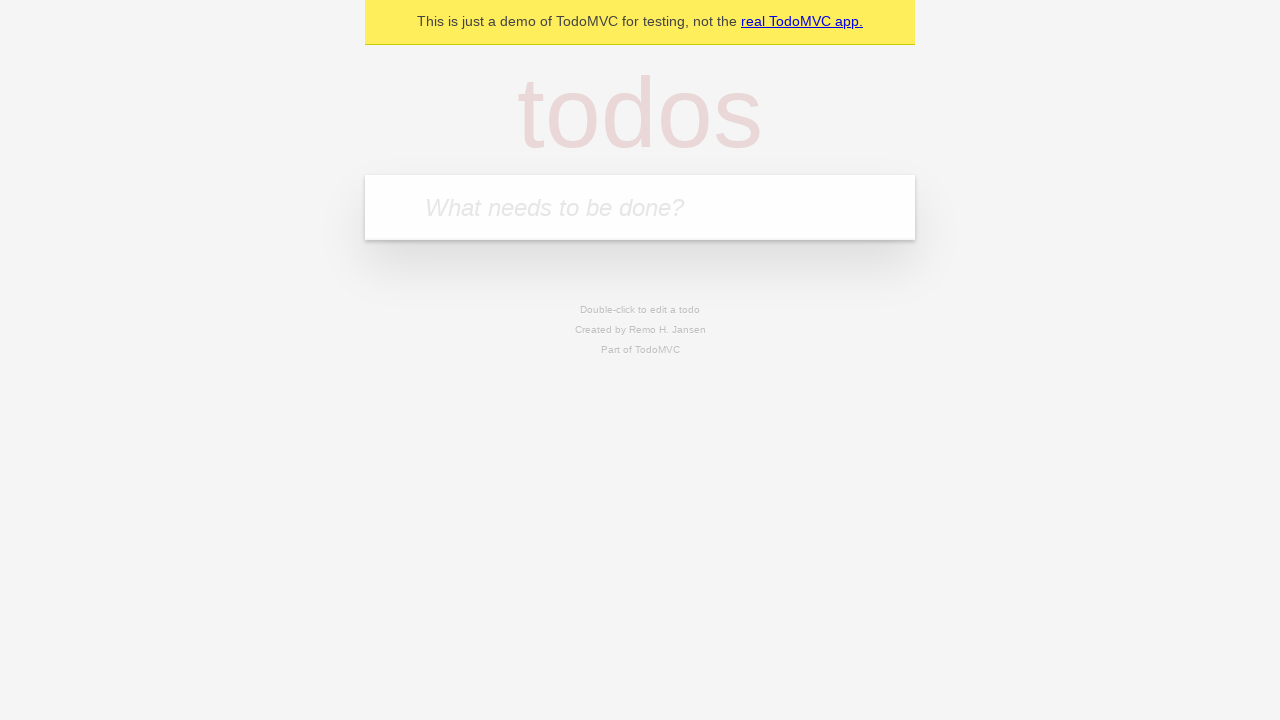

Filled todo input with 'buy some cheese' on internal:attr=[placeholder="What needs to be done?"i]
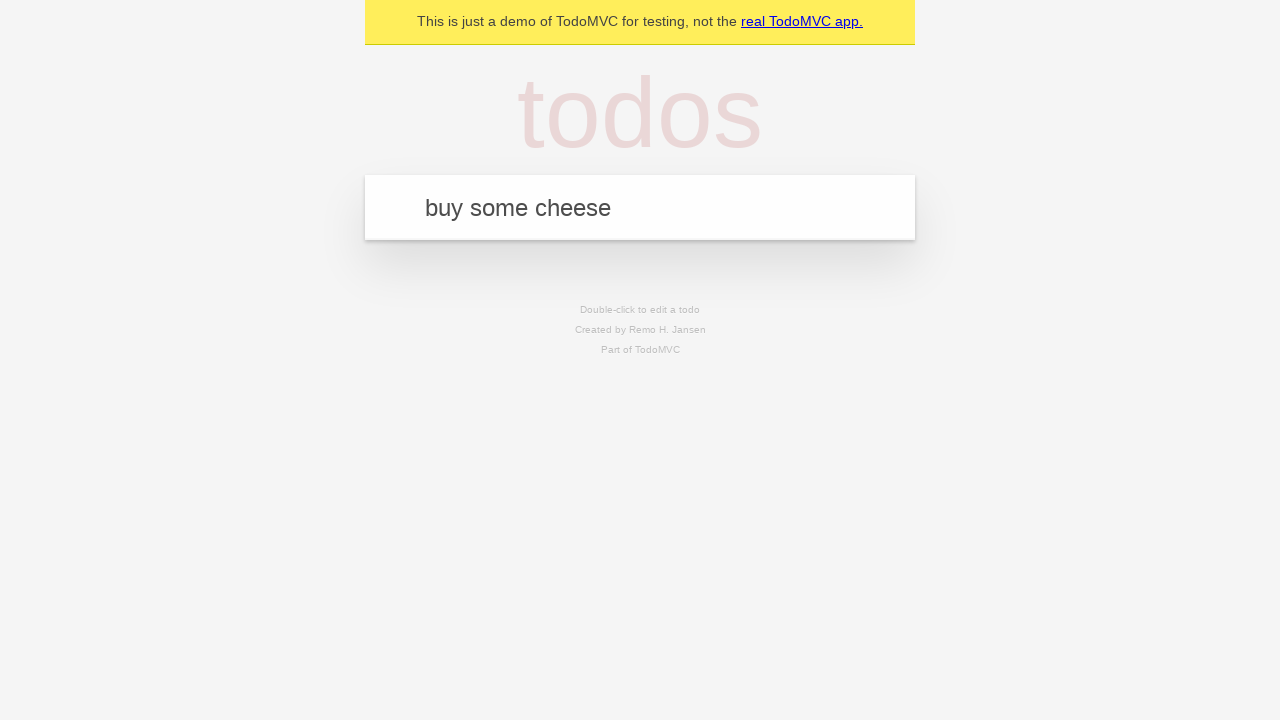

Pressed Enter to add first todo on internal:attr=[placeholder="What needs to be done?"i]
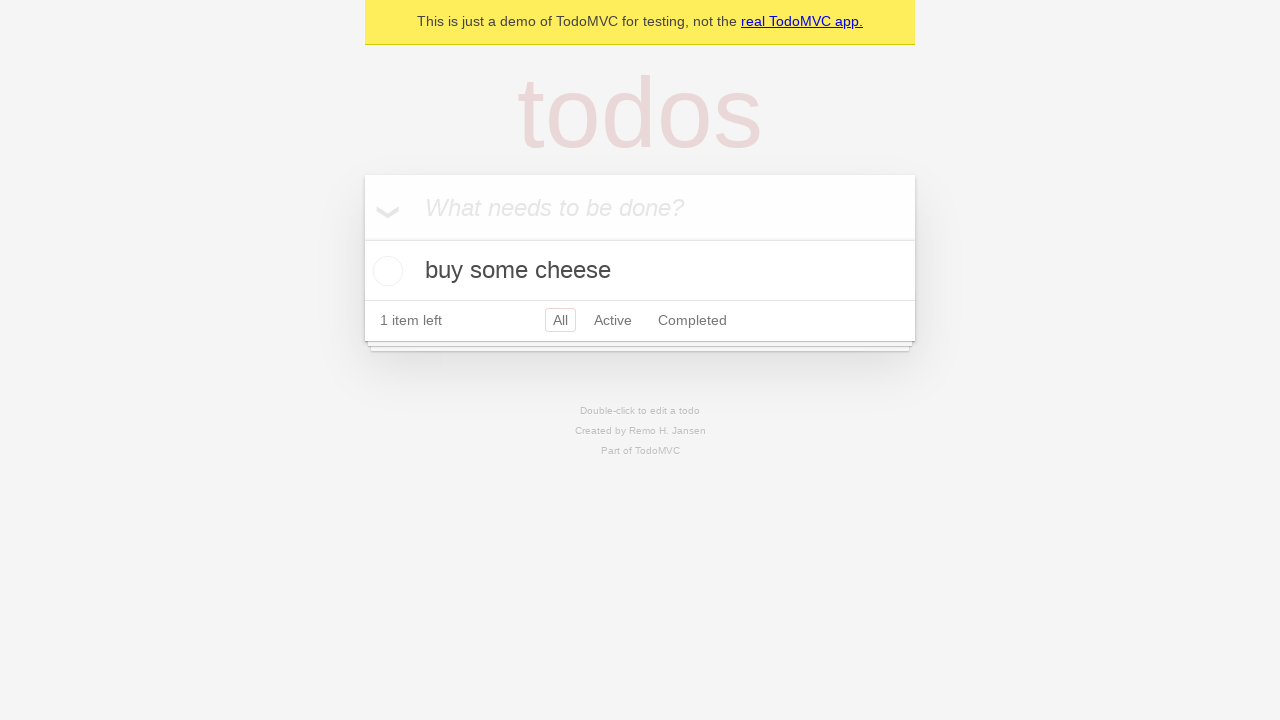

Filled todo input with 'feed the cat' on internal:attr=[placeholder="What needs to be done?"i]
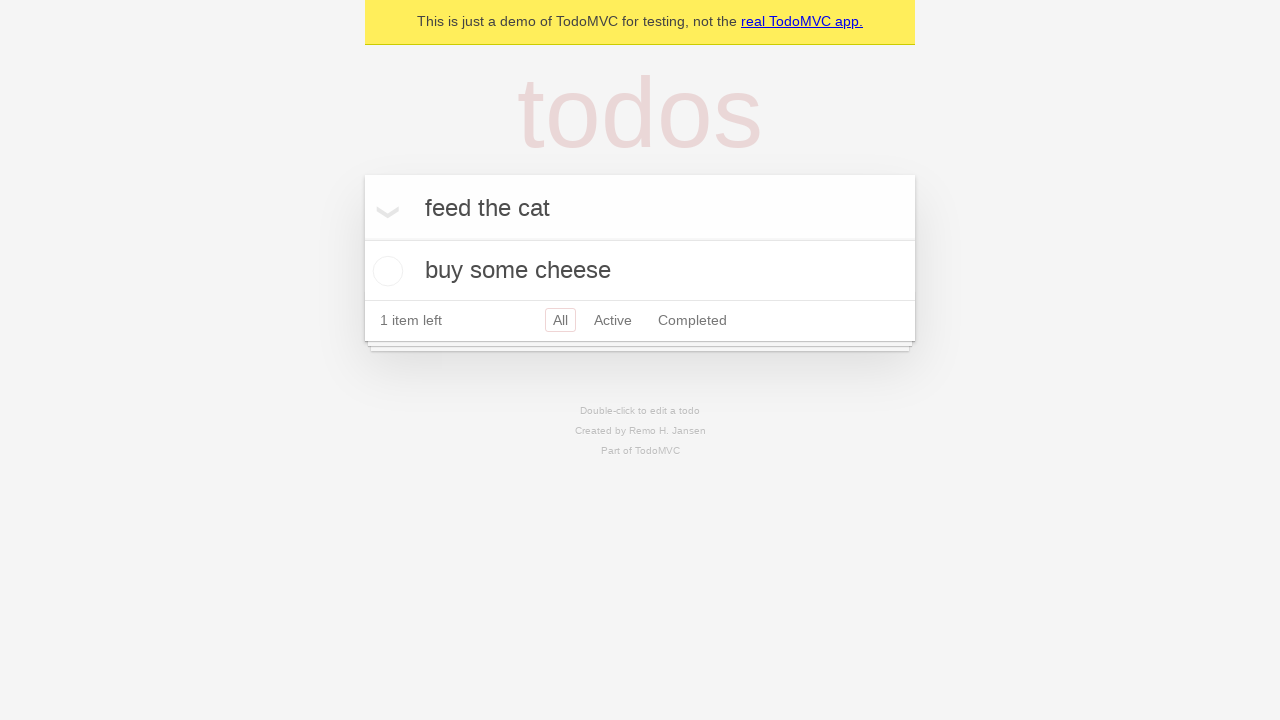

Pressed Enter to add second todo on internal:attr=[placeholder="What needs to be done?"i]
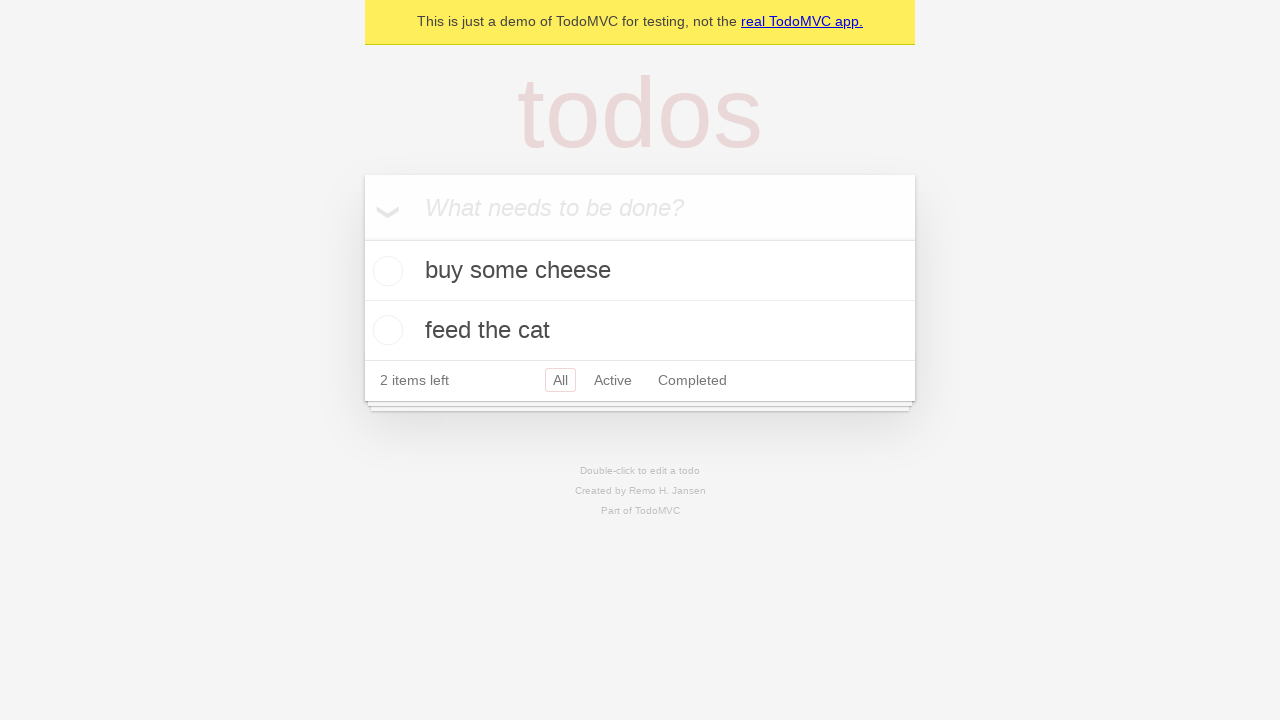

Filled todo input with 'book a doctors appointment' on internal:attr=[placeholder="What needs to be done?"i]
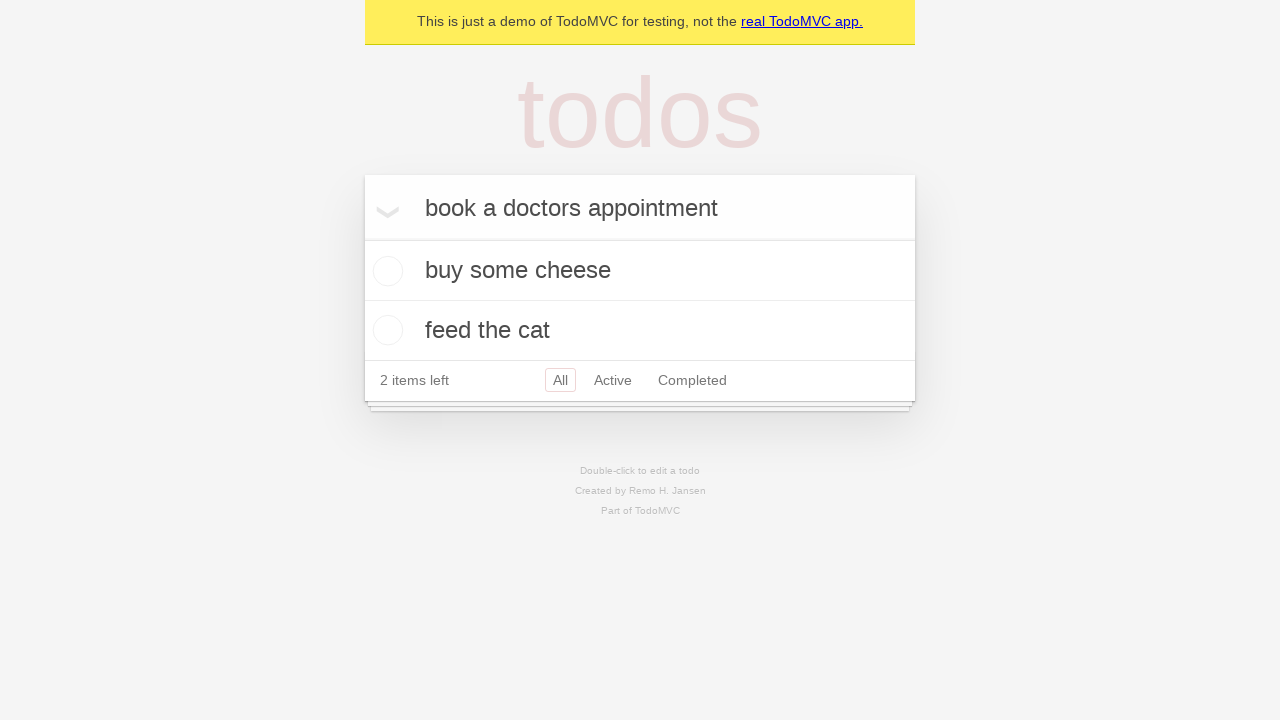

Pressed Enter to add third todo on internal:attr=[placeholder="What needs to be done?"i]
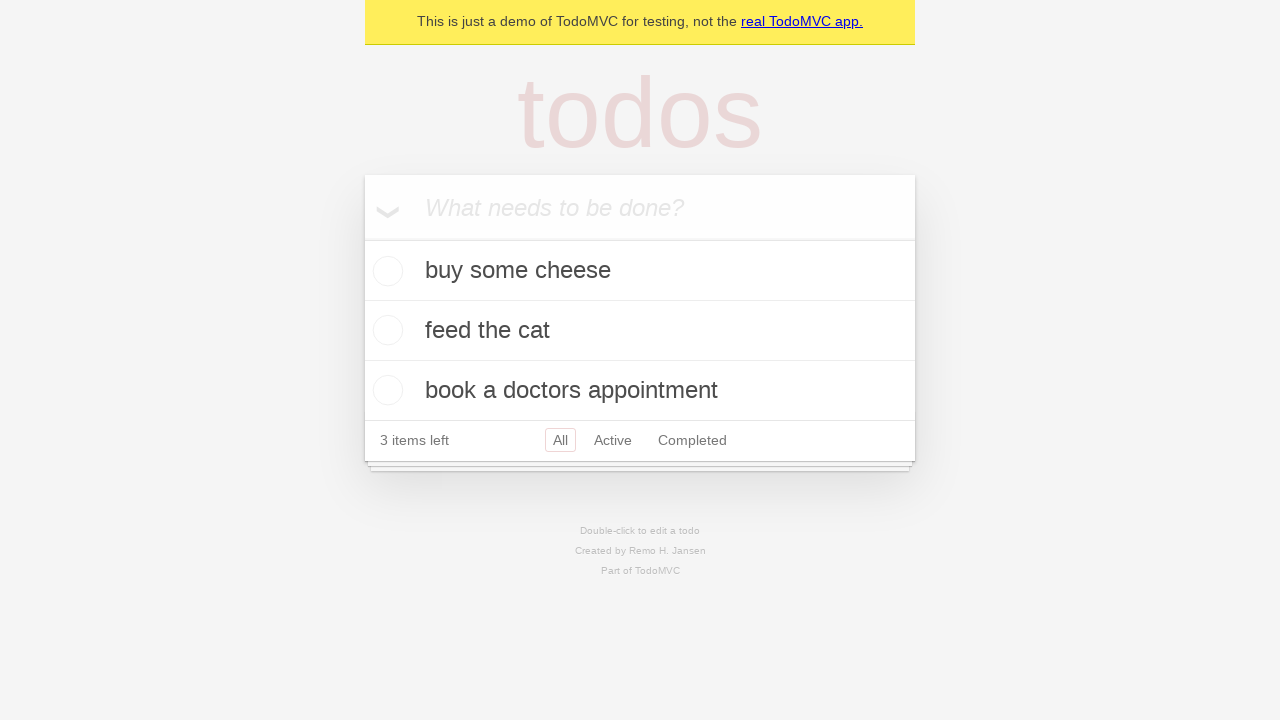

Double-clicked second todo item to enter edit mode at (640, 331) on internal:testid=[data-testid="todo-item"s] >> nth=1
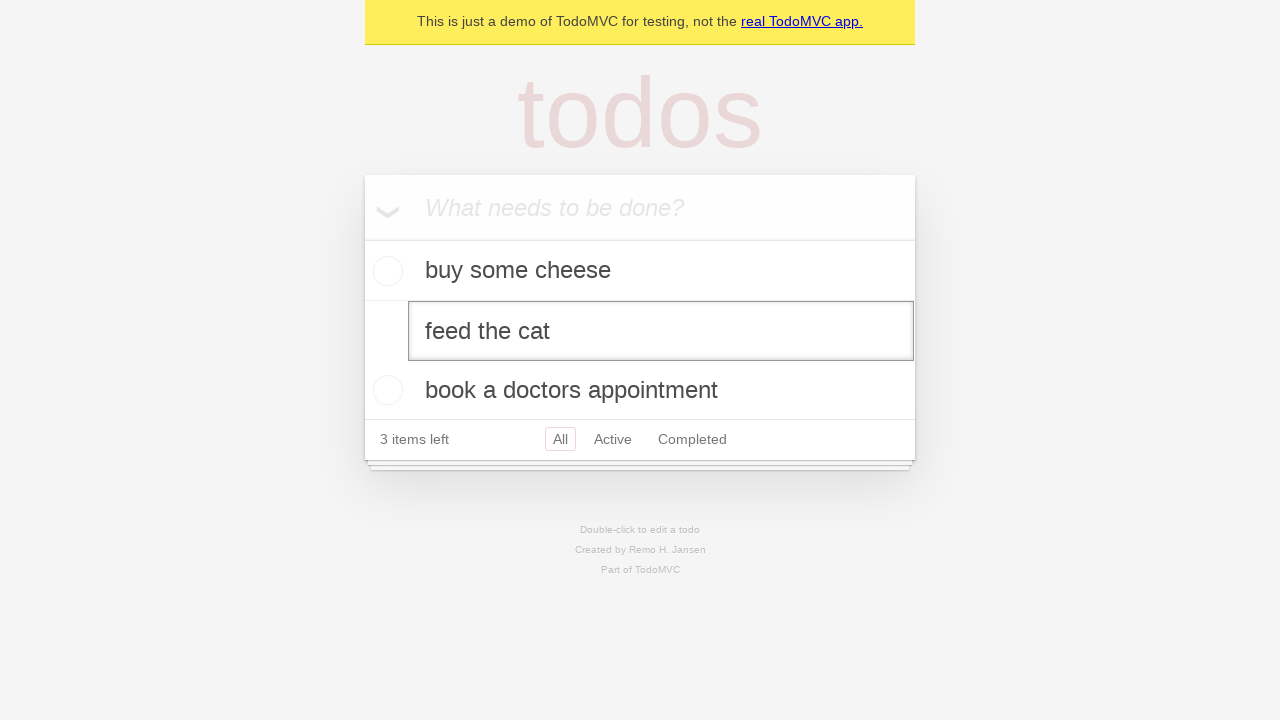

Cleared text in edit field on internal:testid=[data-testid="todo-item"s] >> nth=1 >> internal:role=textbox[nam
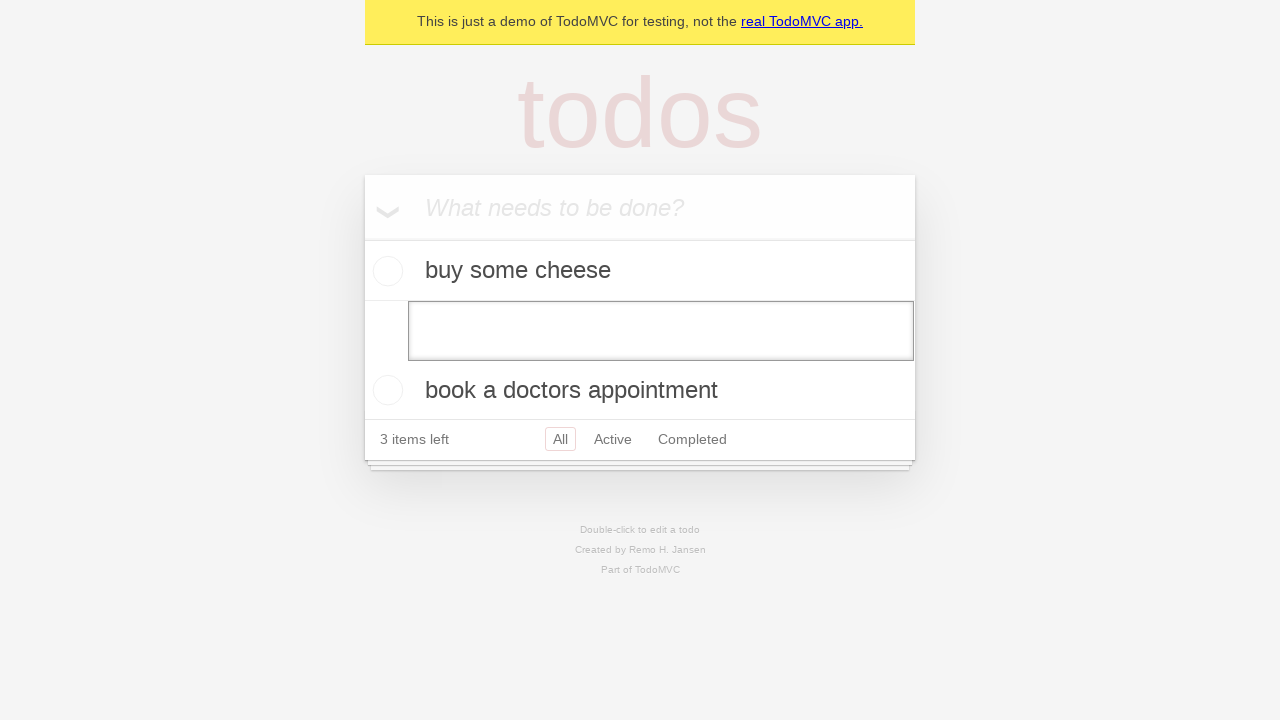

Pressed Enter to submit empty text, removing the todo item on internal:testid=[data-testid="todo-item"s] >> nth=1 >> internal:role=textbox[nam
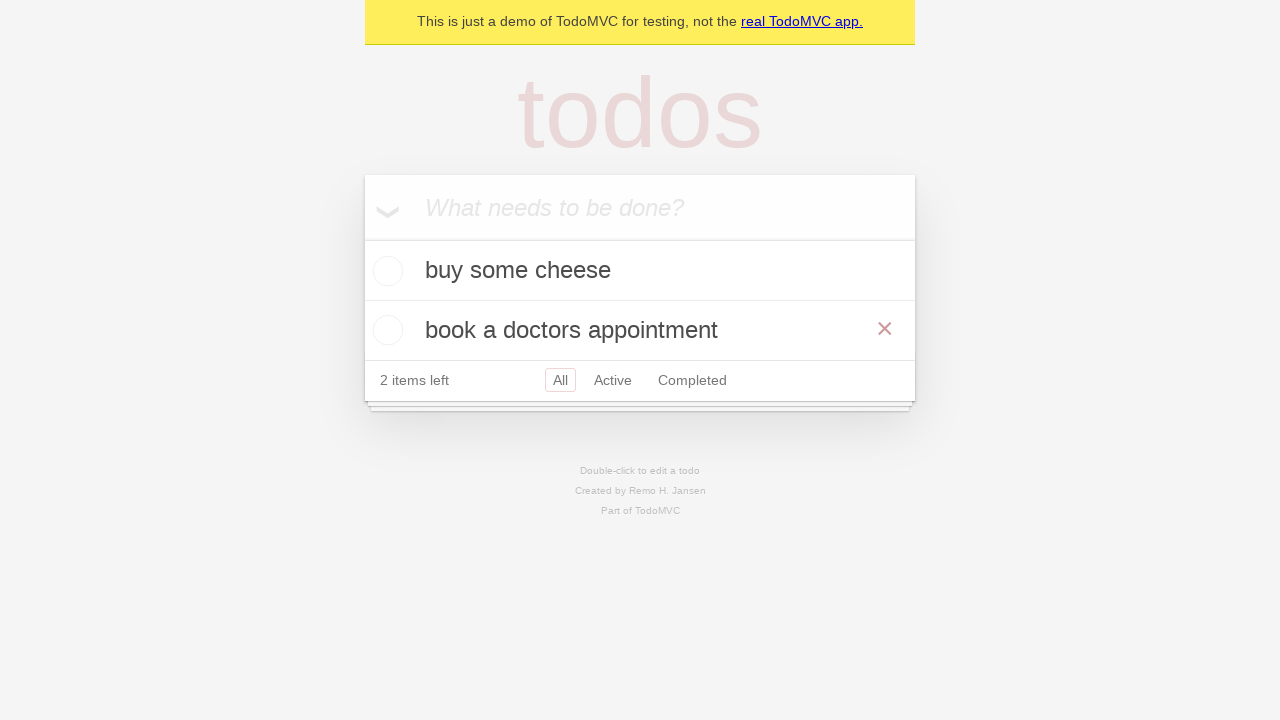

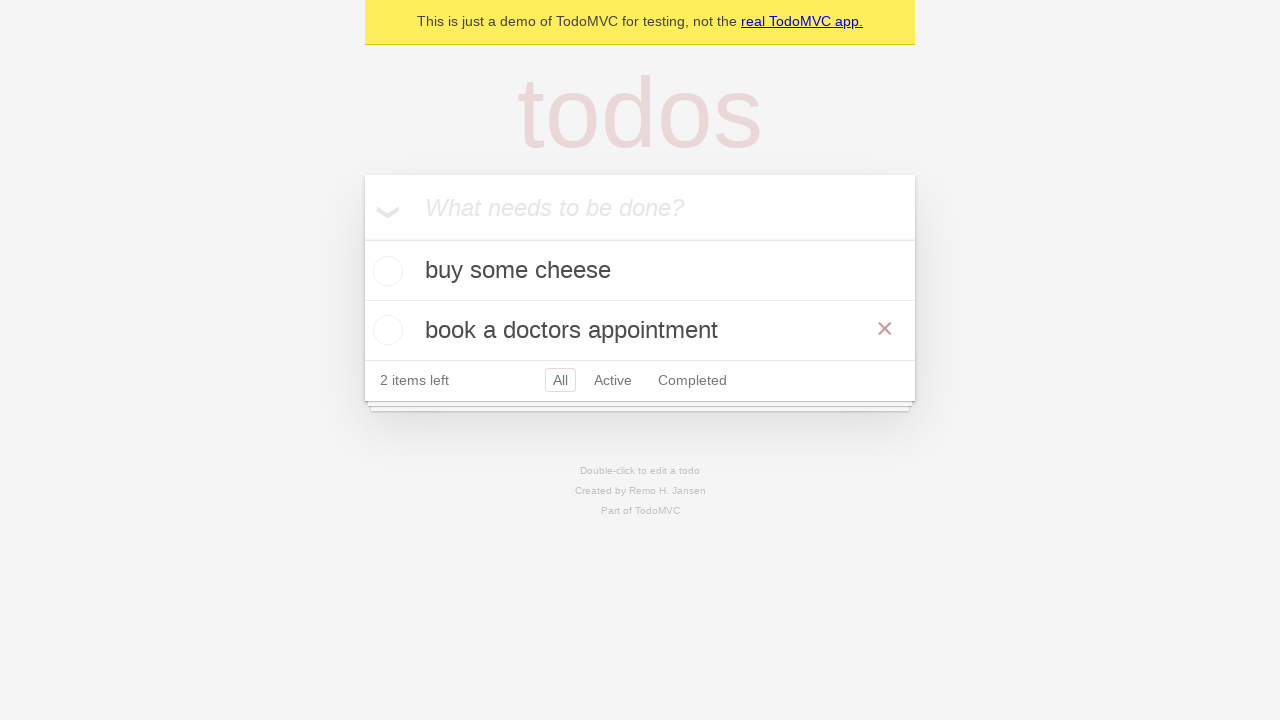